Tests contact form submission with keyboard operations including copy and paste functionality using Ctrl+A, Ctrl+C, and Ctrl+V shortcuts

Starting URL: https://abodeqa.com/contact-us/

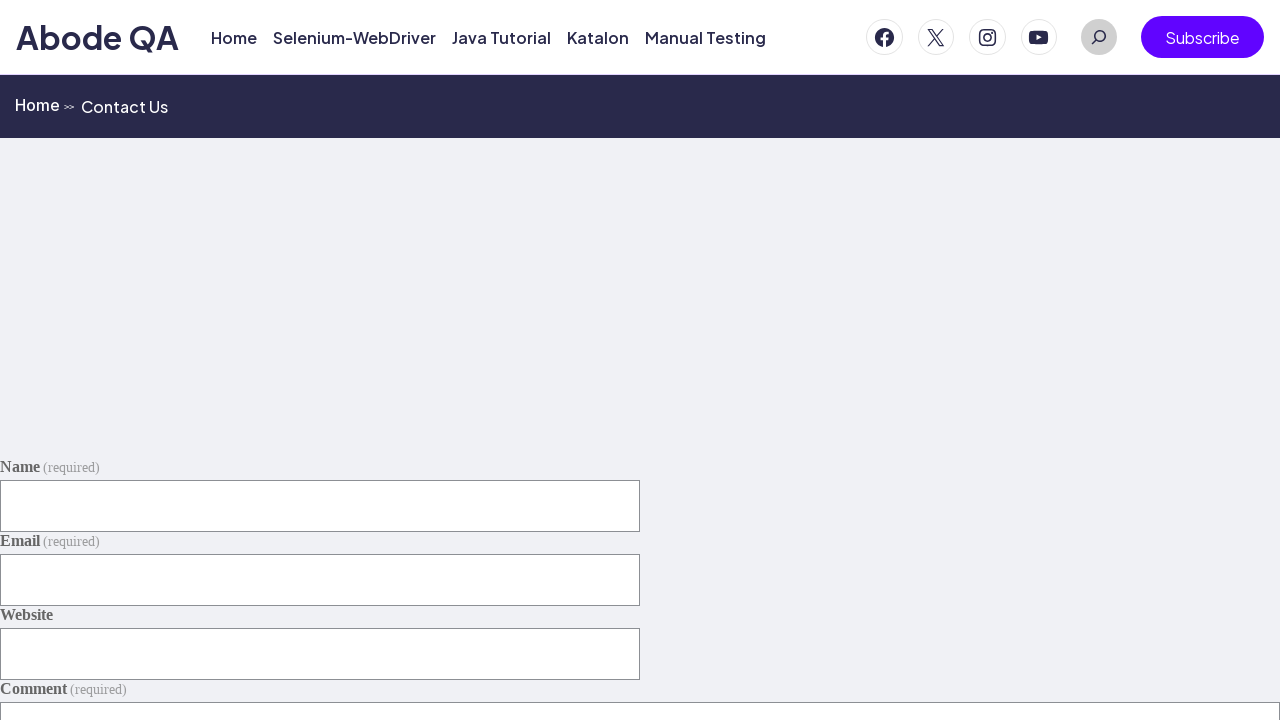

Filled name field with 'Abodeqa' on #g1280-name
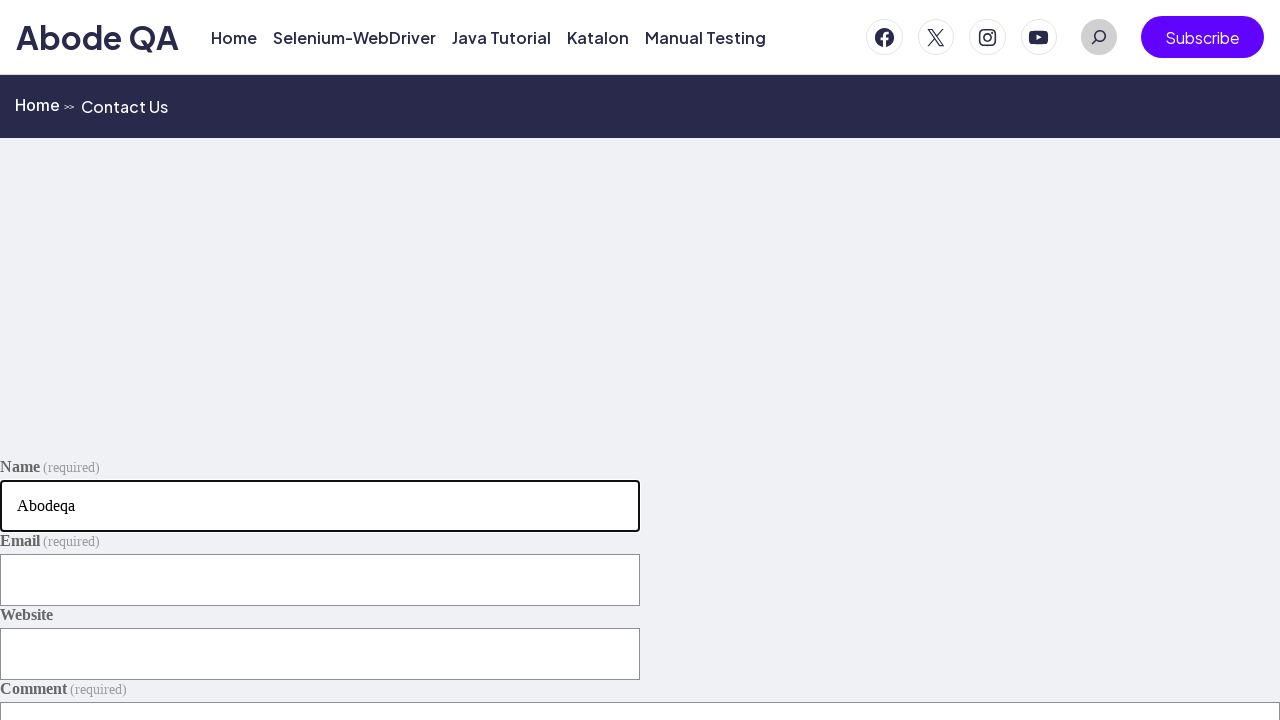

Filled email field with 'test@example.com' on #g1280-email
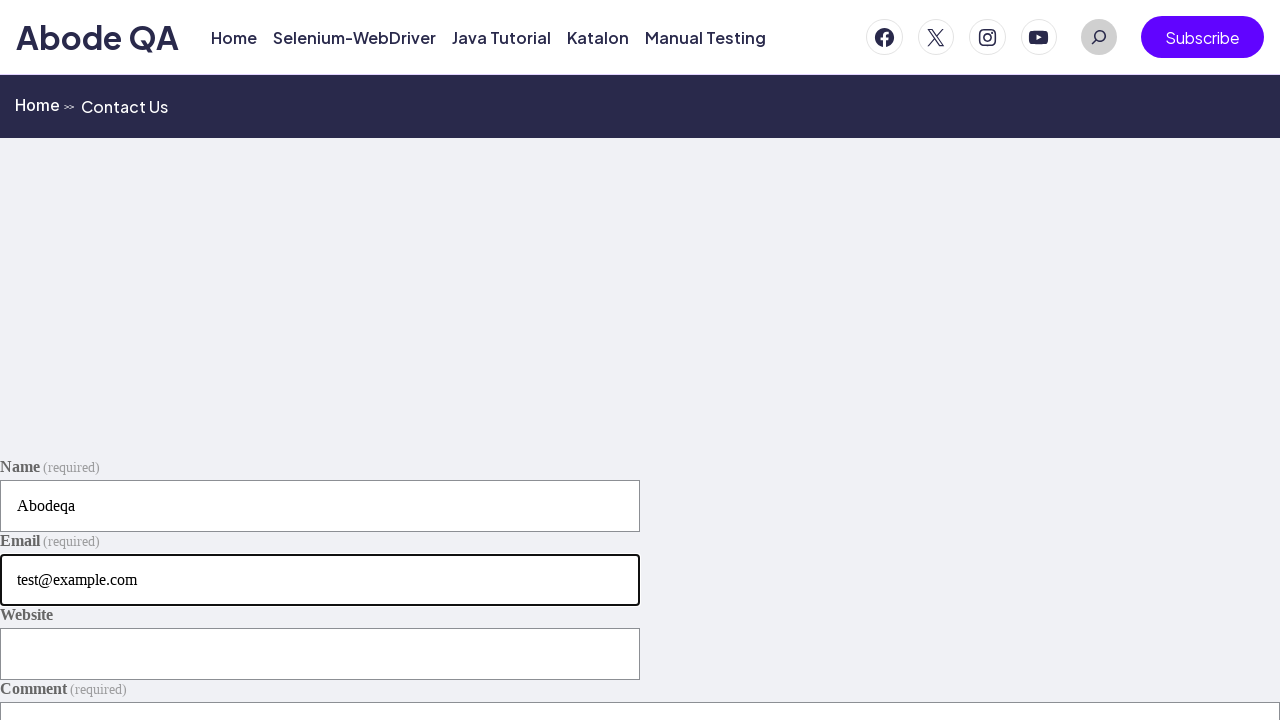

Filled website URL field with 'https://abodeqa.com' on #g1280-website
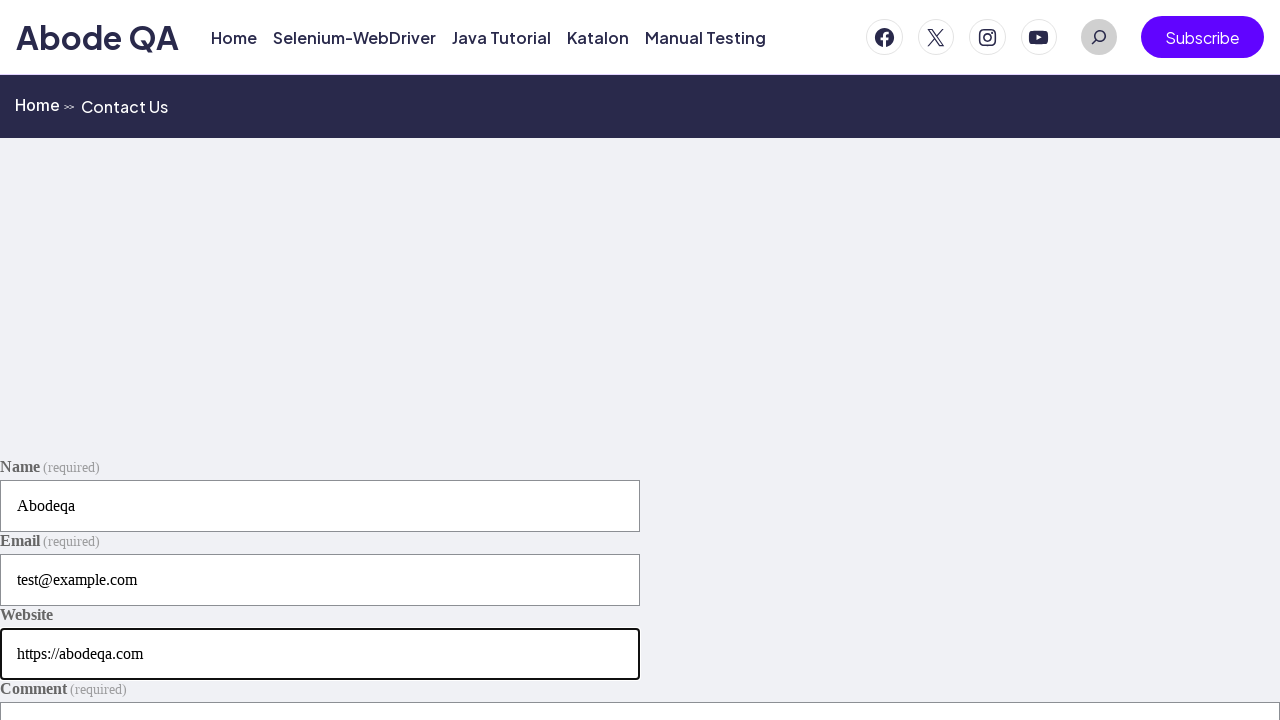

Selected all text in website URL field using Ctrl+A on #g1280-website
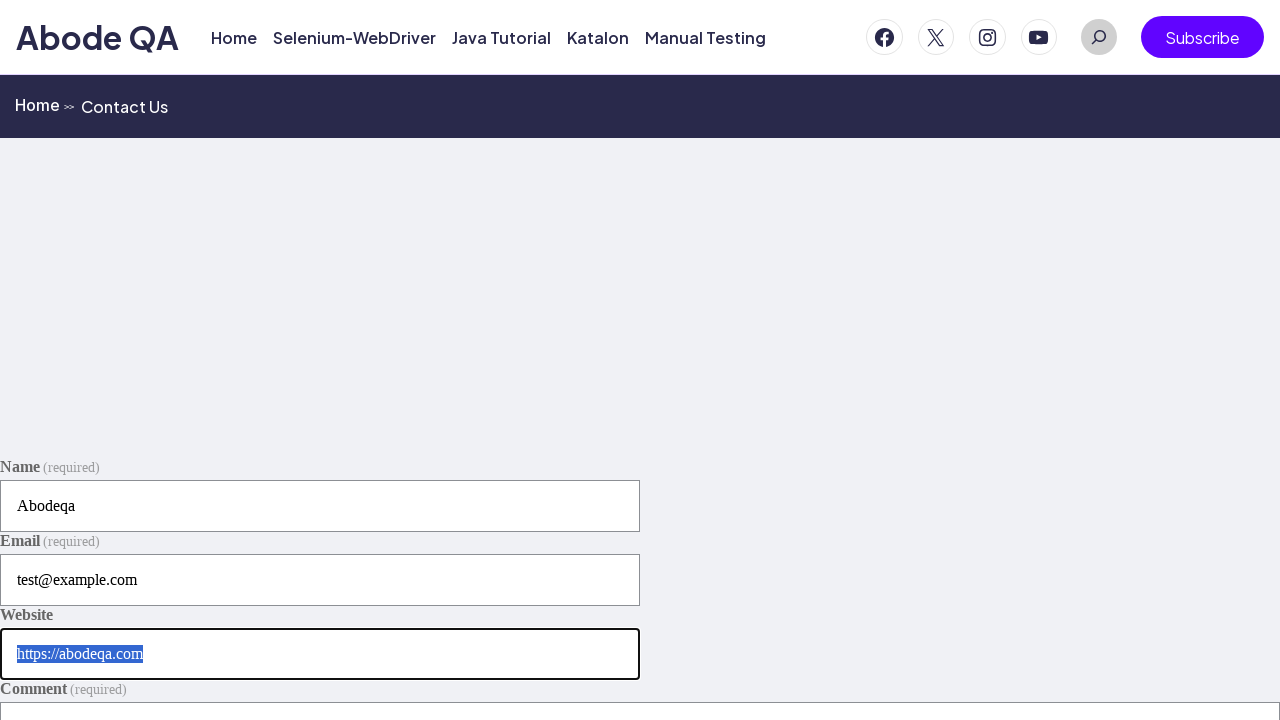

Copied selected website URL text using Ctrl+C on #g1280-website
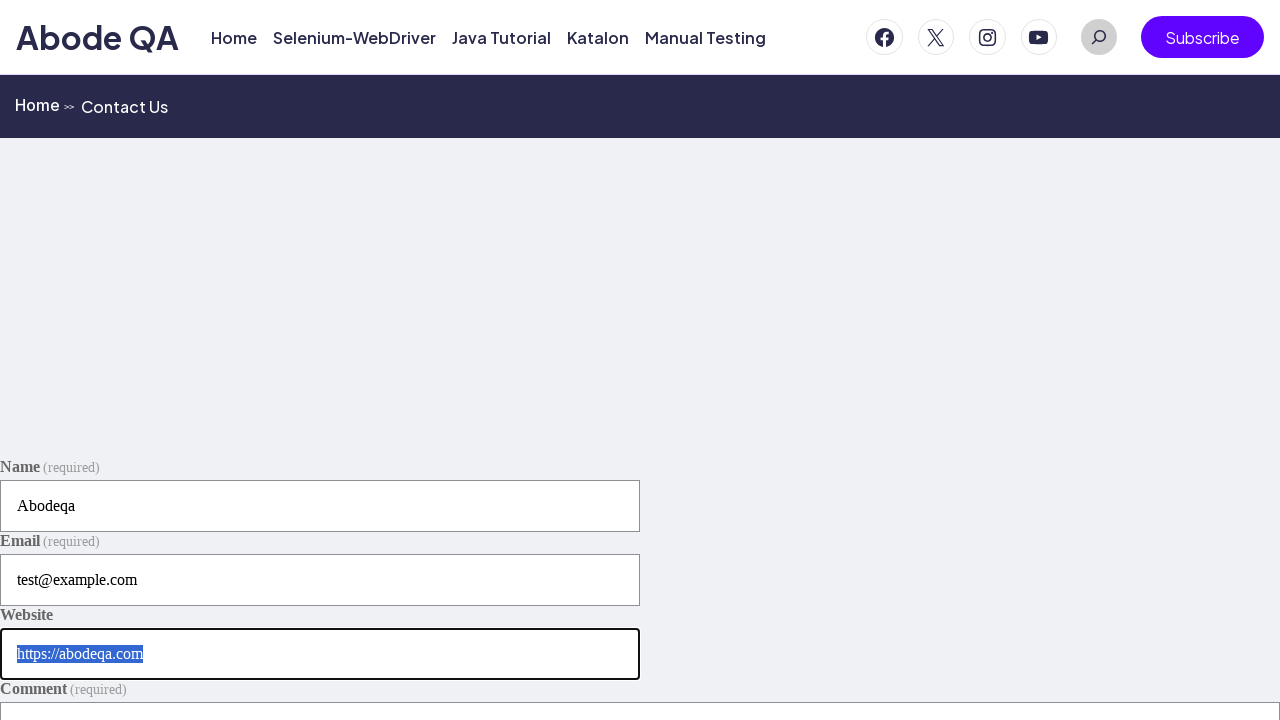

Clicked on comment field at (640, 621) on #contact-form-comment-g1280-comment
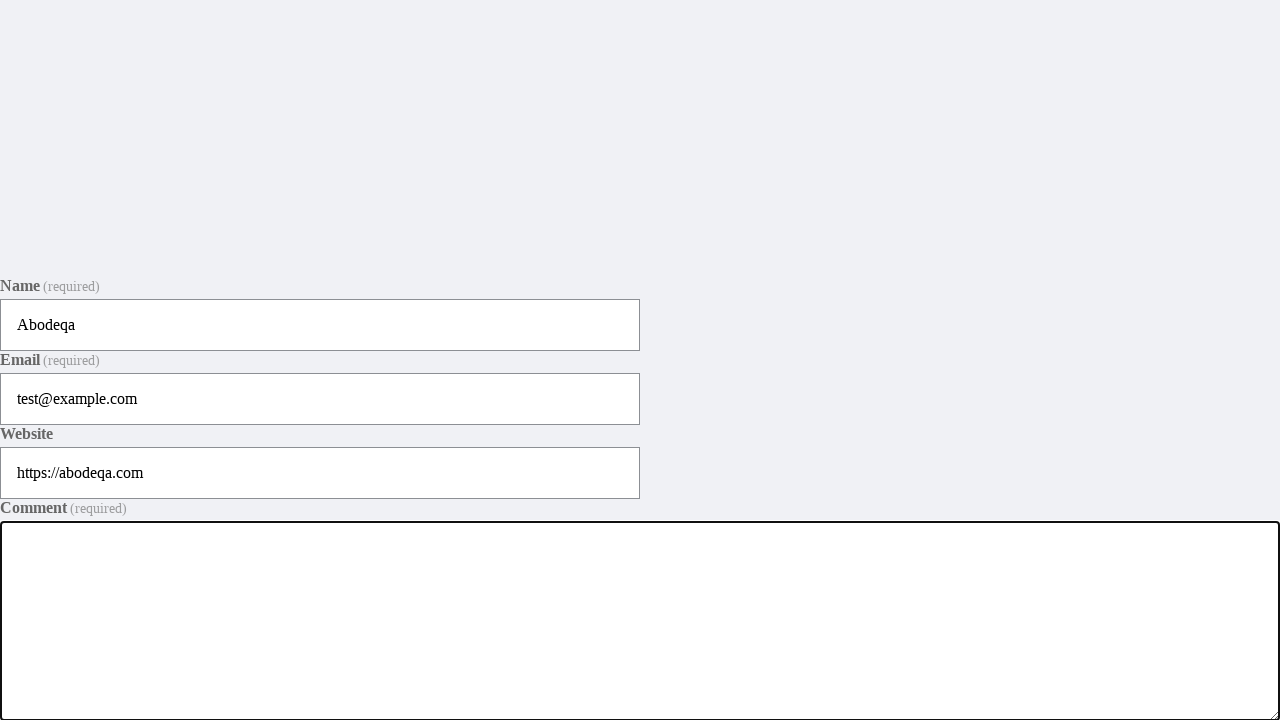

Pasted website URL into comment field using Ctrl+V on #contact-form-comment-g1280-comment
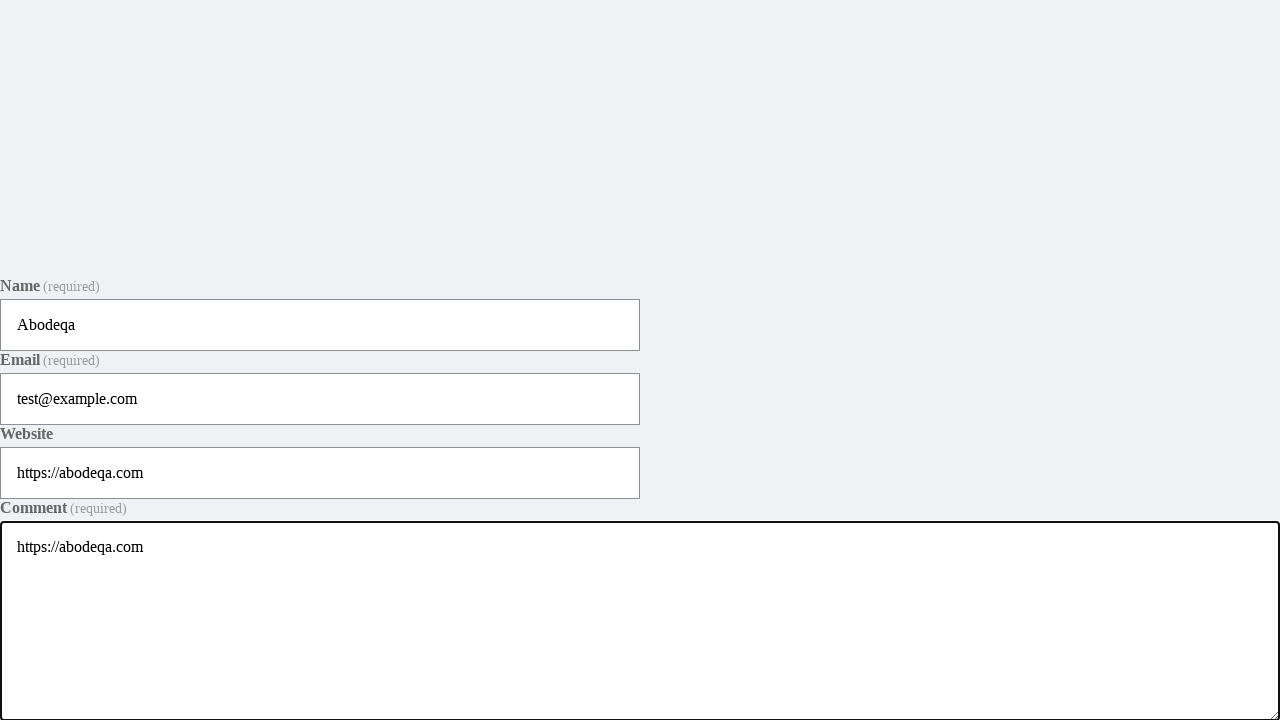

Clicked Submit button to submit the contact form at (640, 361) on button:has-text('Submit')
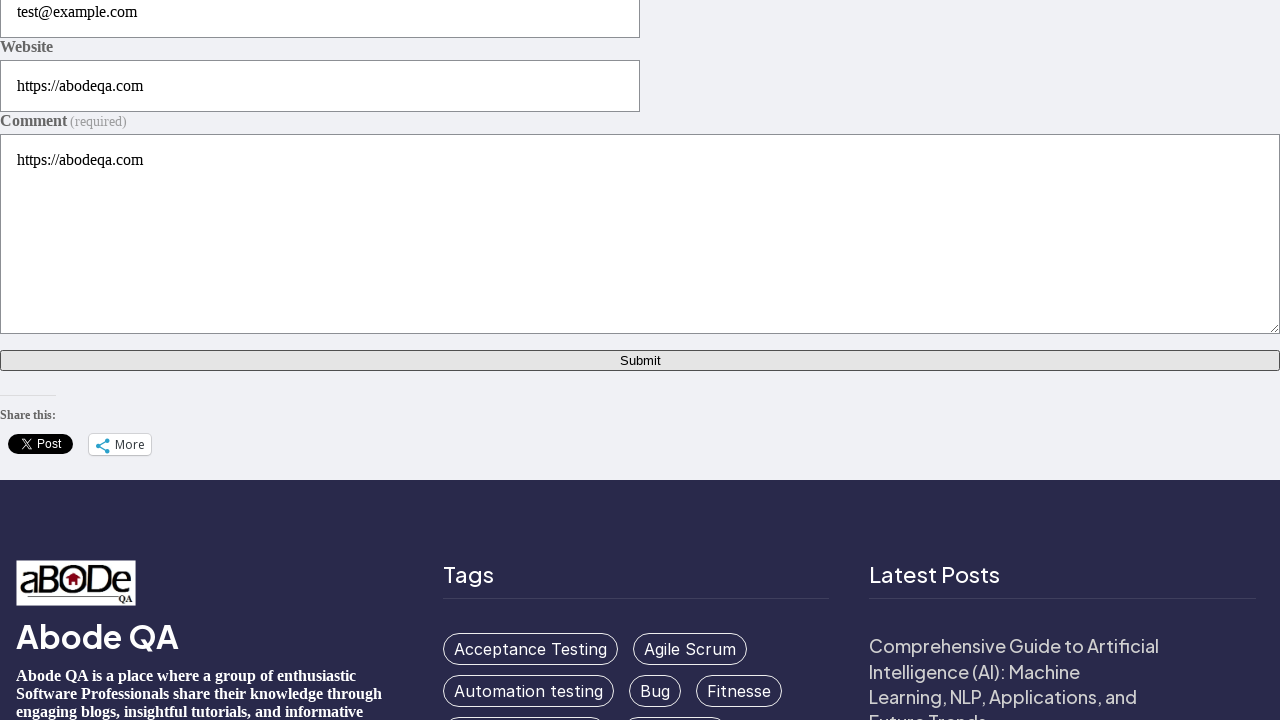

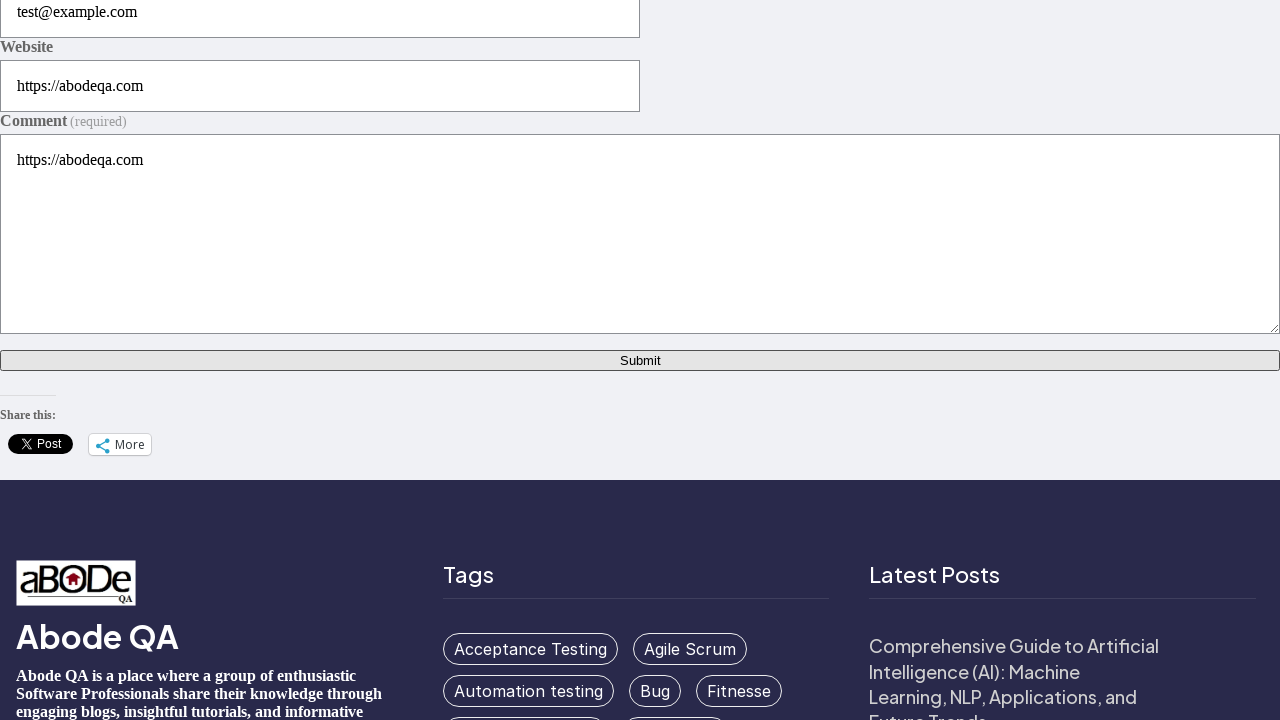